Tests window handling by navigating to a practice login page and clicking on a blinking text link that opens a new window, then demonstrates switching between windows.

Starting URL: https://www.rahulshettyacademy.com/loginpagePractise/#

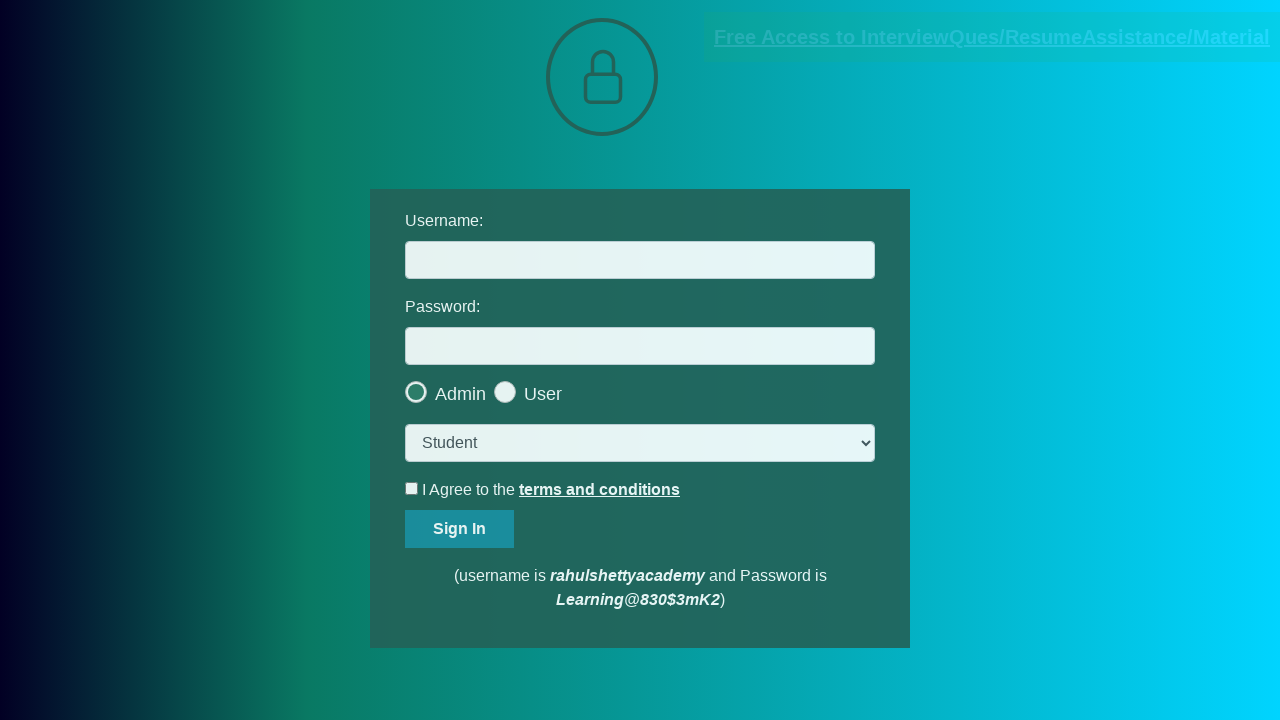

Clicked blinking text link to open new window at (992, 37) on .blinkingText
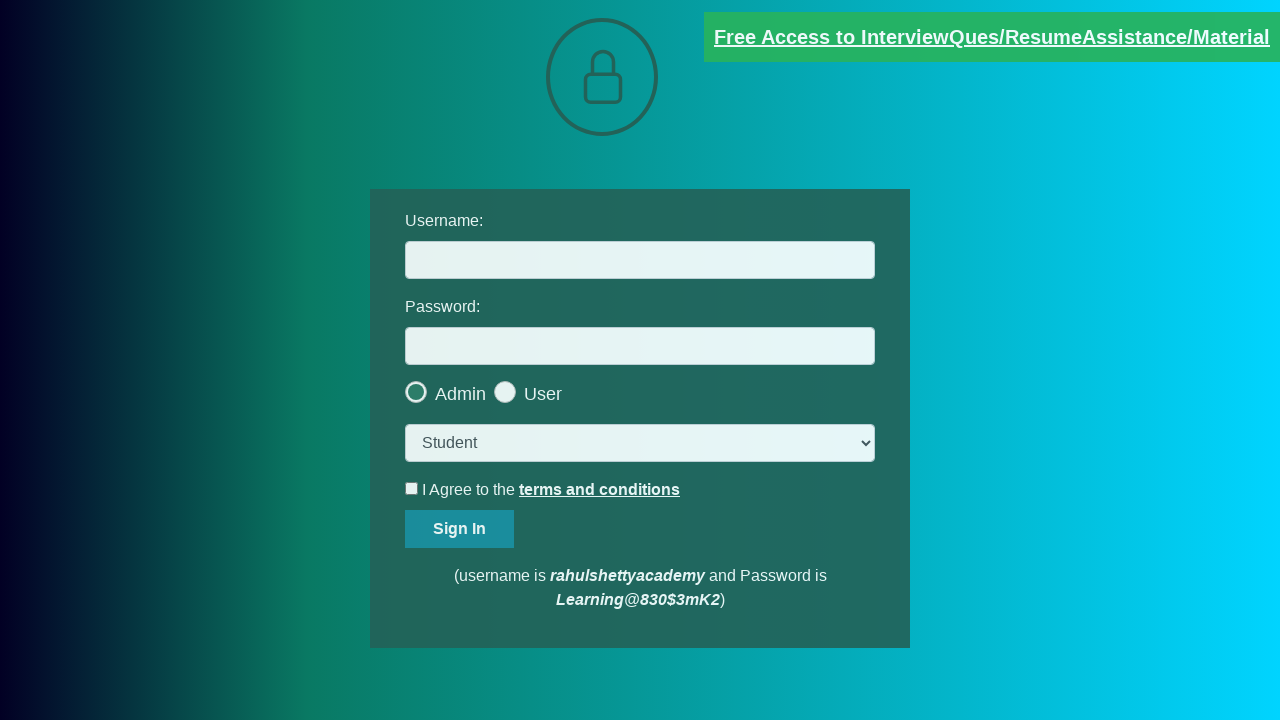

Captured new window page object
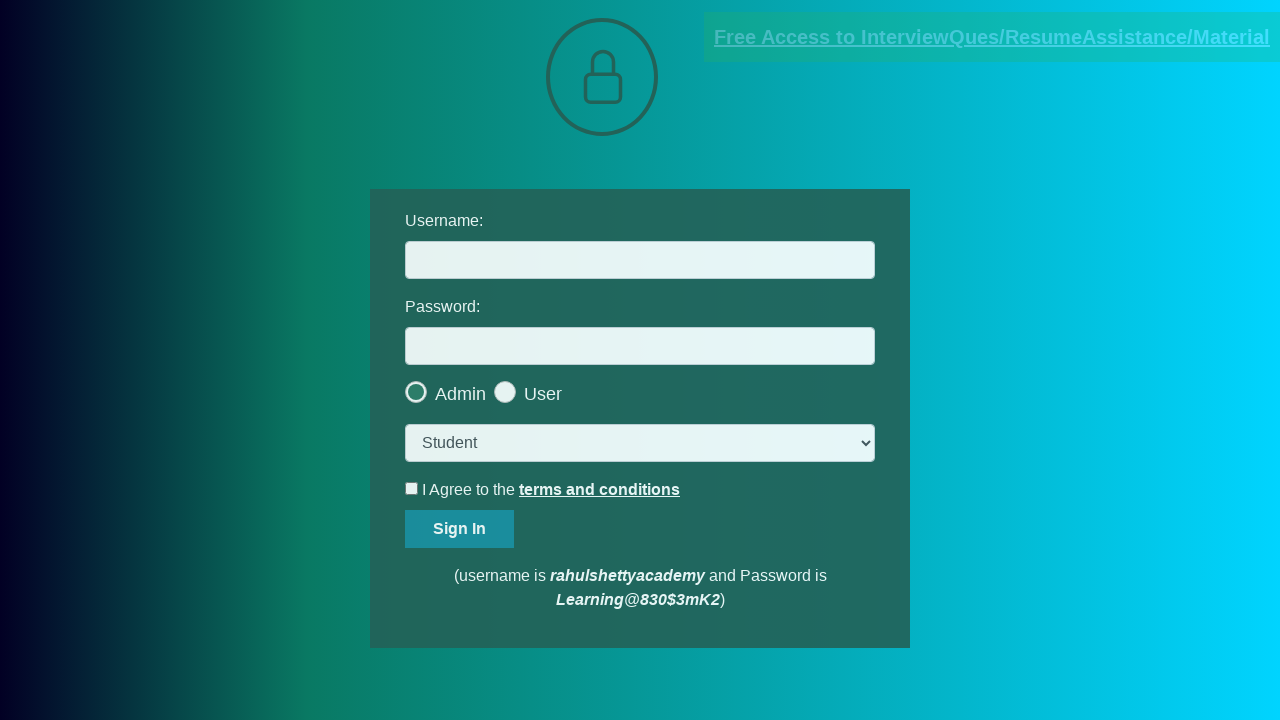

New window loaded completely
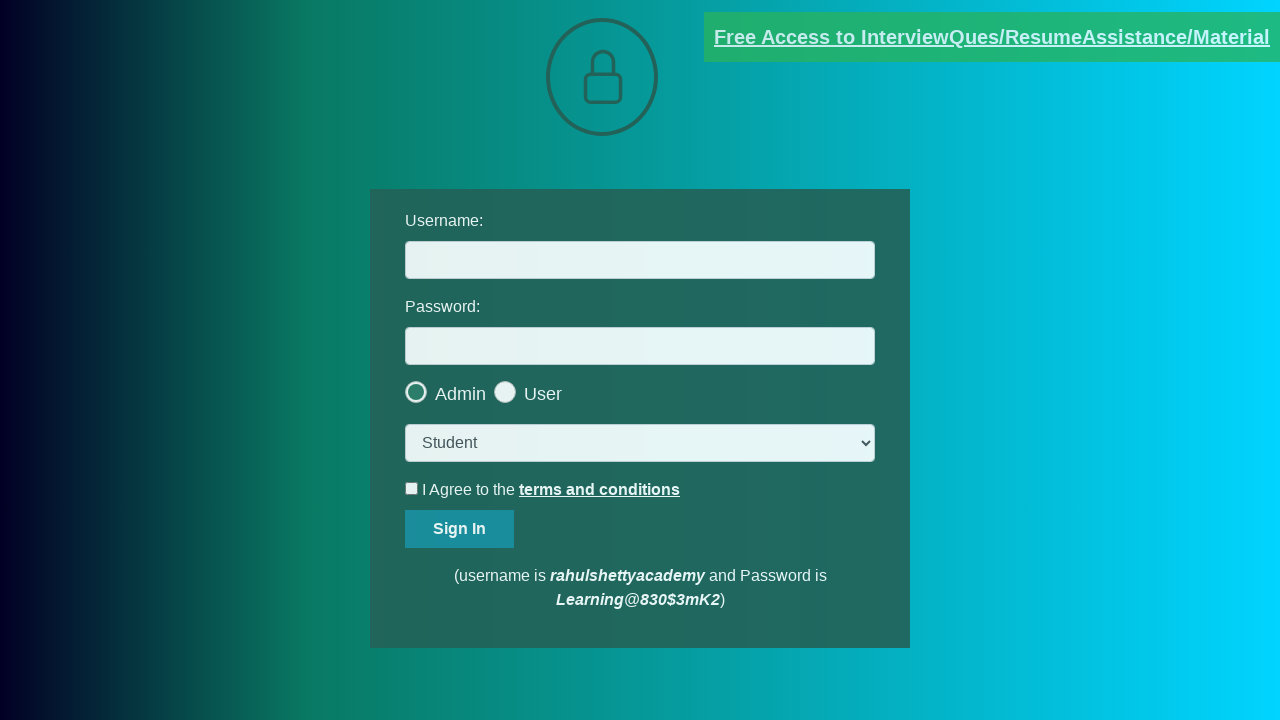

Switched back to original window
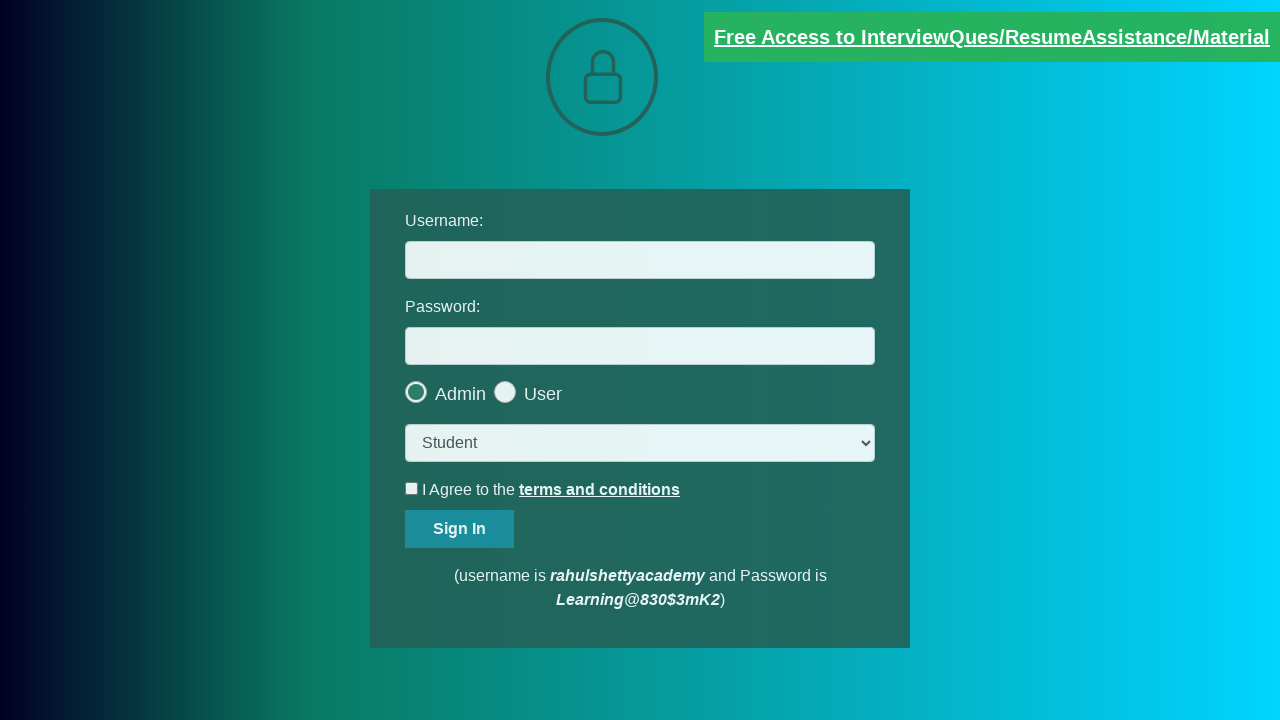

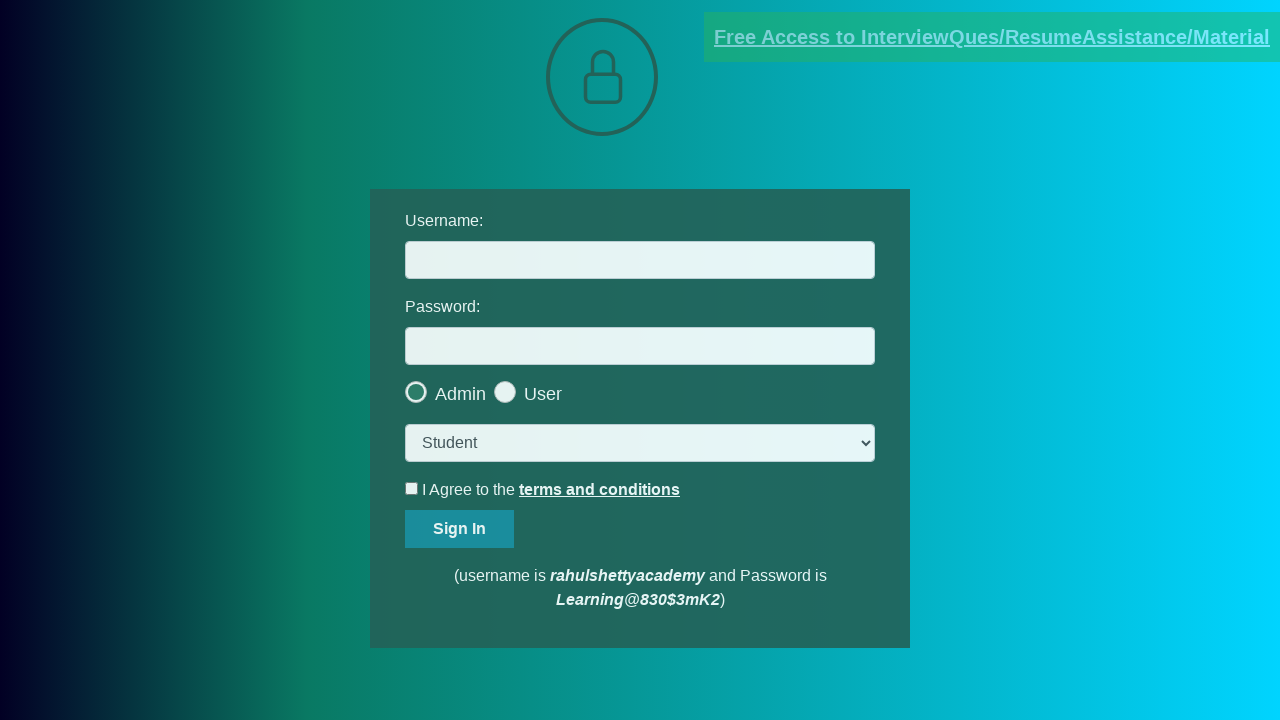